Tests explicit wait functionality by clicking a button and waiting for an element to become visible

Starting URL: https://www.leafground.com/waits.xhtml

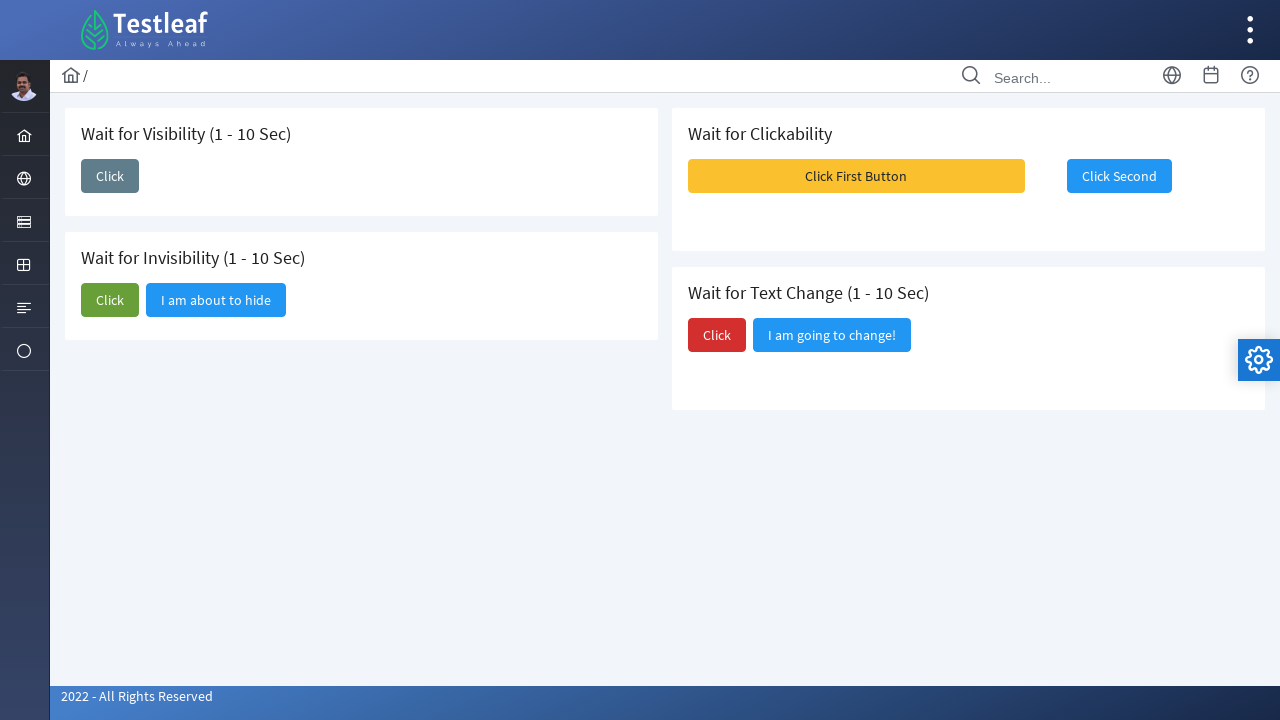

Navigated to waits test page
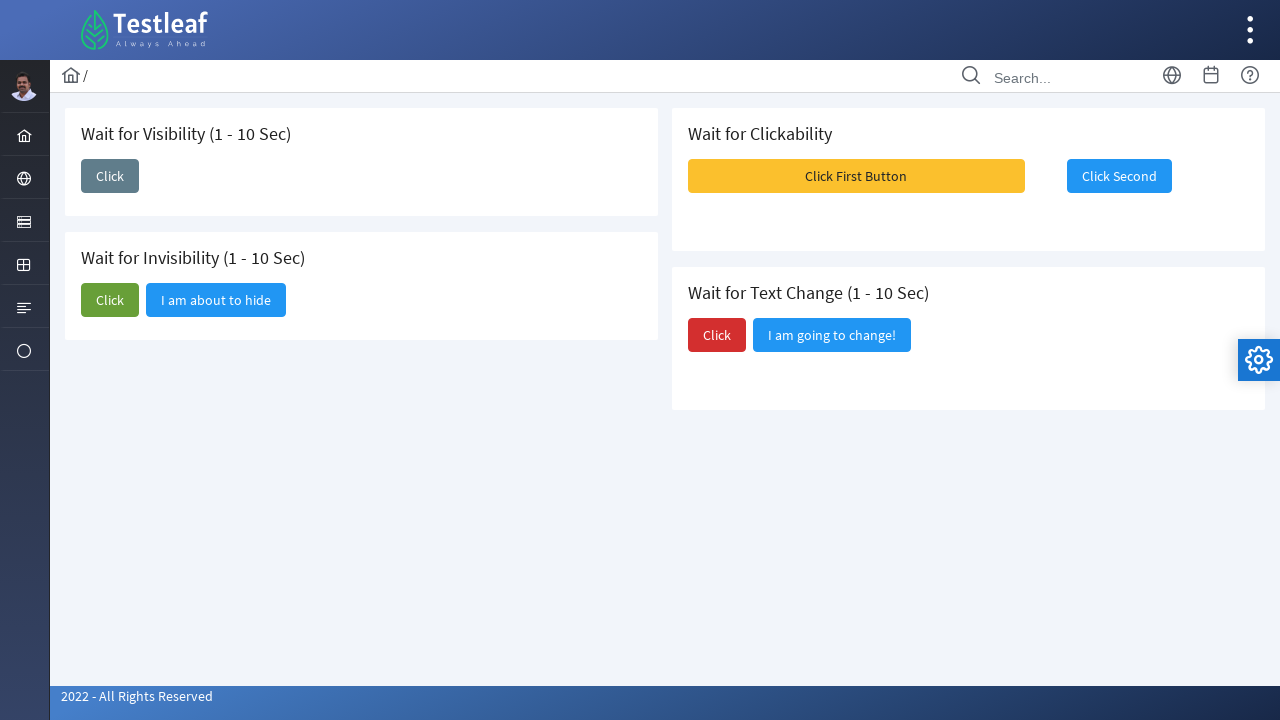

Clicked the 'Click' button in the 'Wait for Visibility' card at (110, 176) on (//div[@class='card']/h5[contains(text(),'Wait for Visibility')]//following::spa
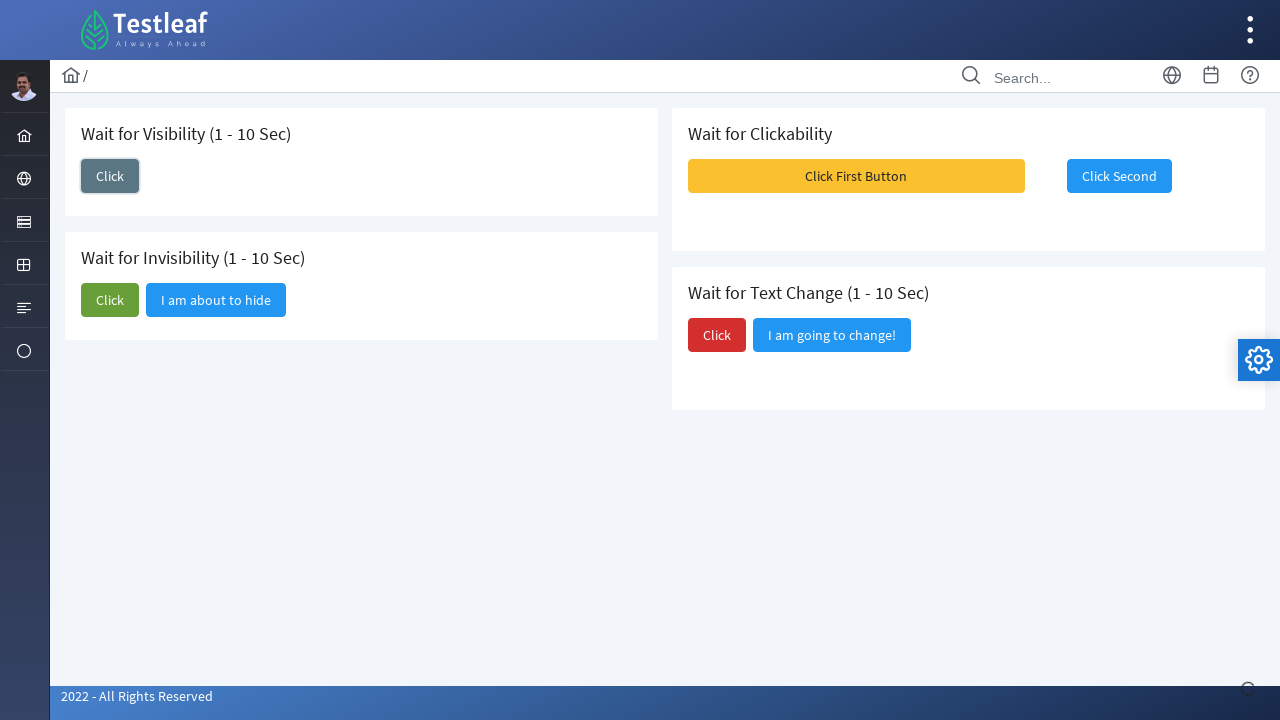

Waited for 'I am here' element to become visible
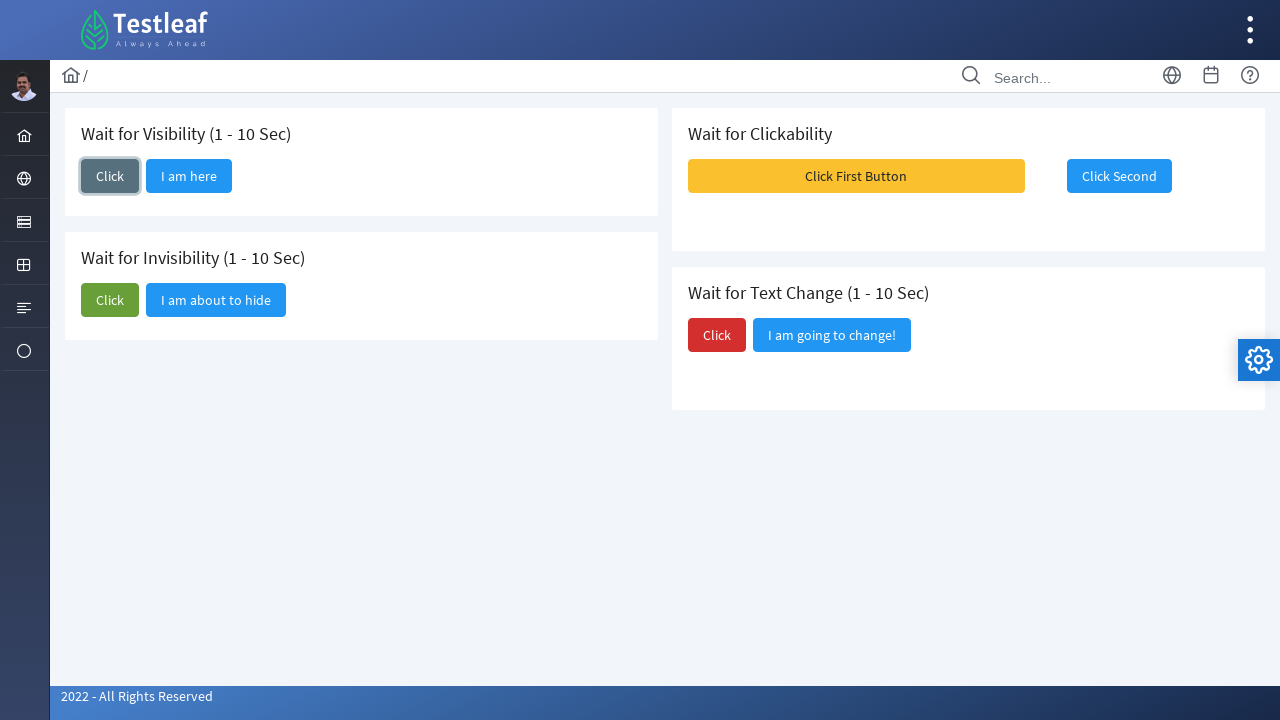

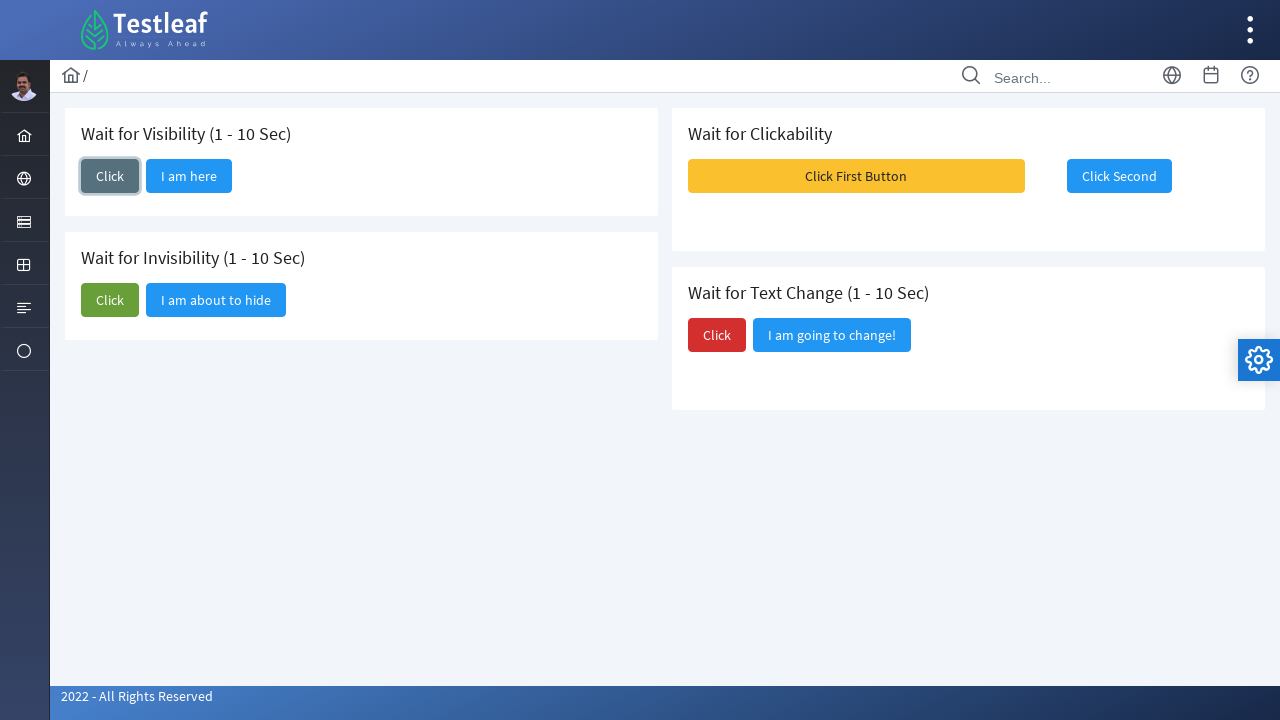